Tests filling in current address and permanent address text areas on the DemoQA text box page, submits the form, and verifies the output displays the entered addresses.

Starting URL: https://demoqa.com/text-box

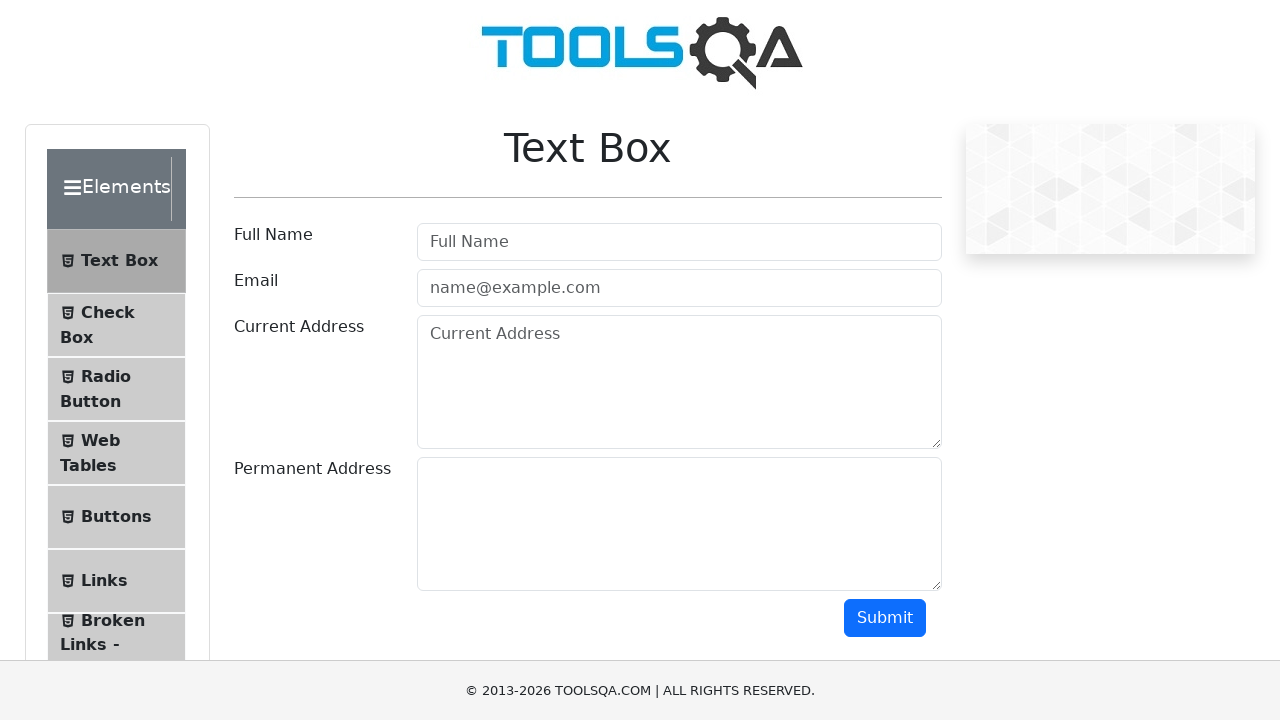

Scrolled down 500px to see form elements
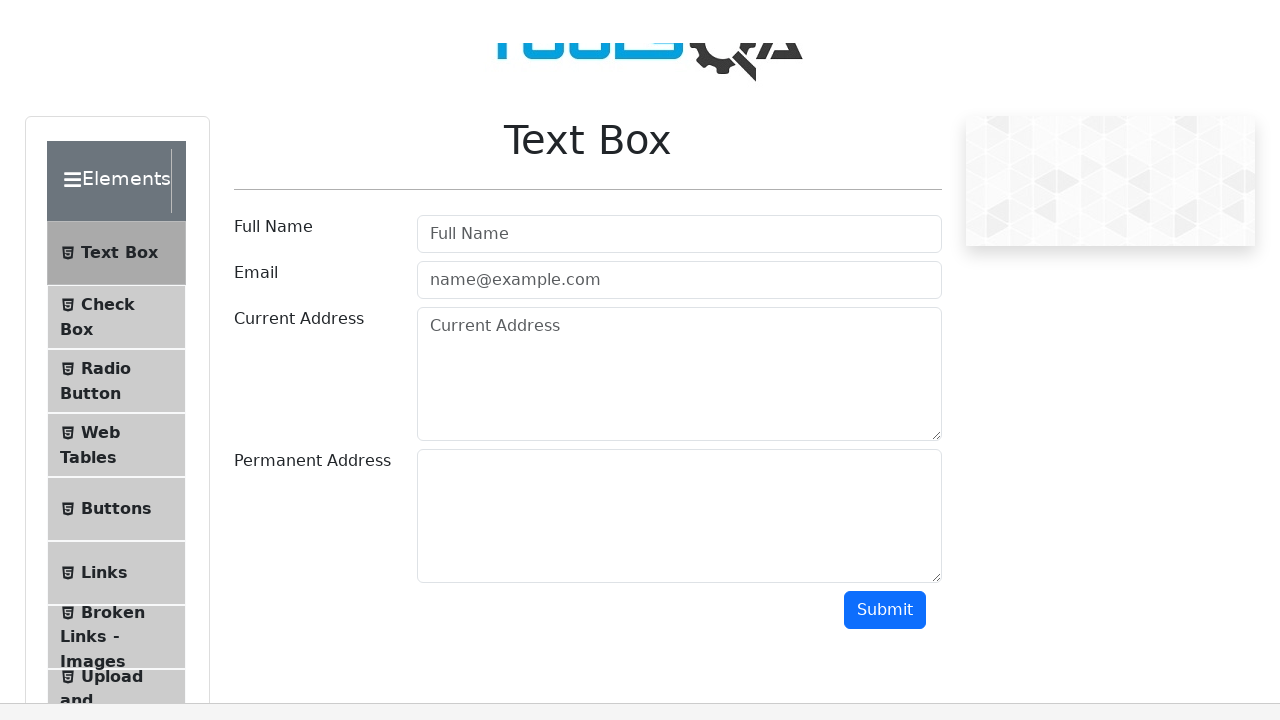

Filled current address textarea with 'Wroclaw, Szybka 4F/42' on #currentAddress
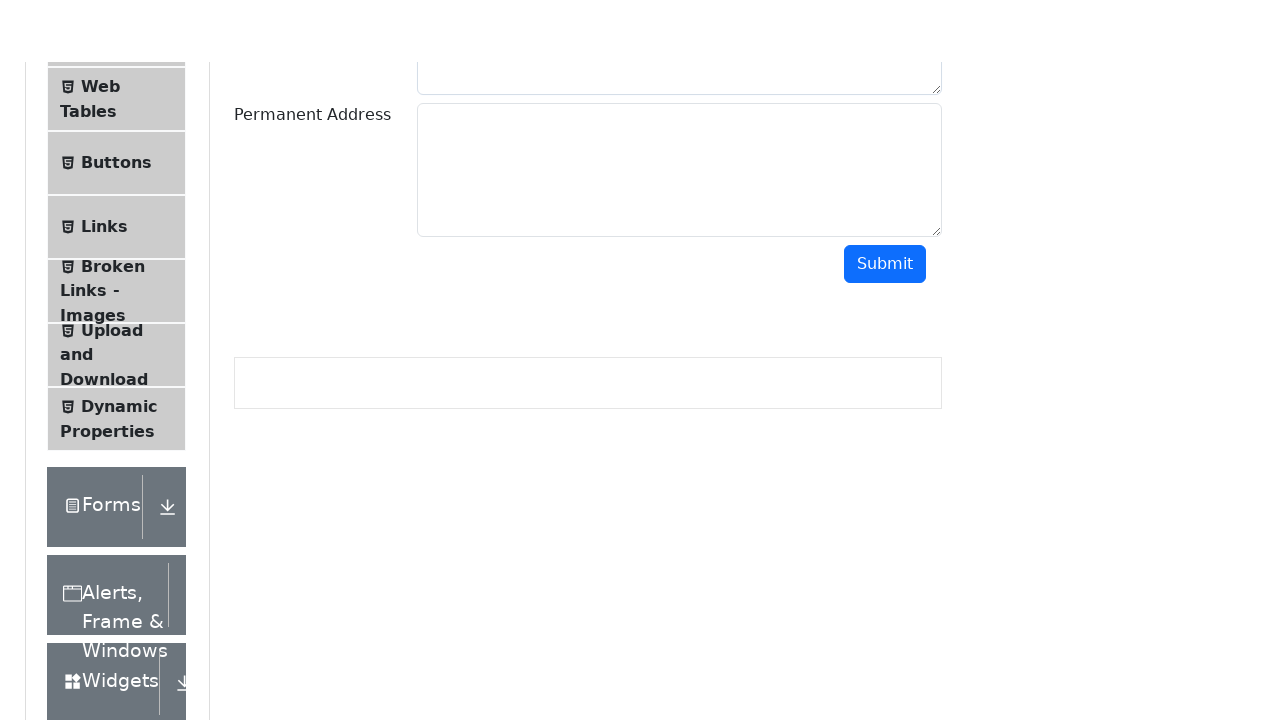

Filled permanent address textarea with 'Minsk, Gor street, 4-15' on #permanentAddress
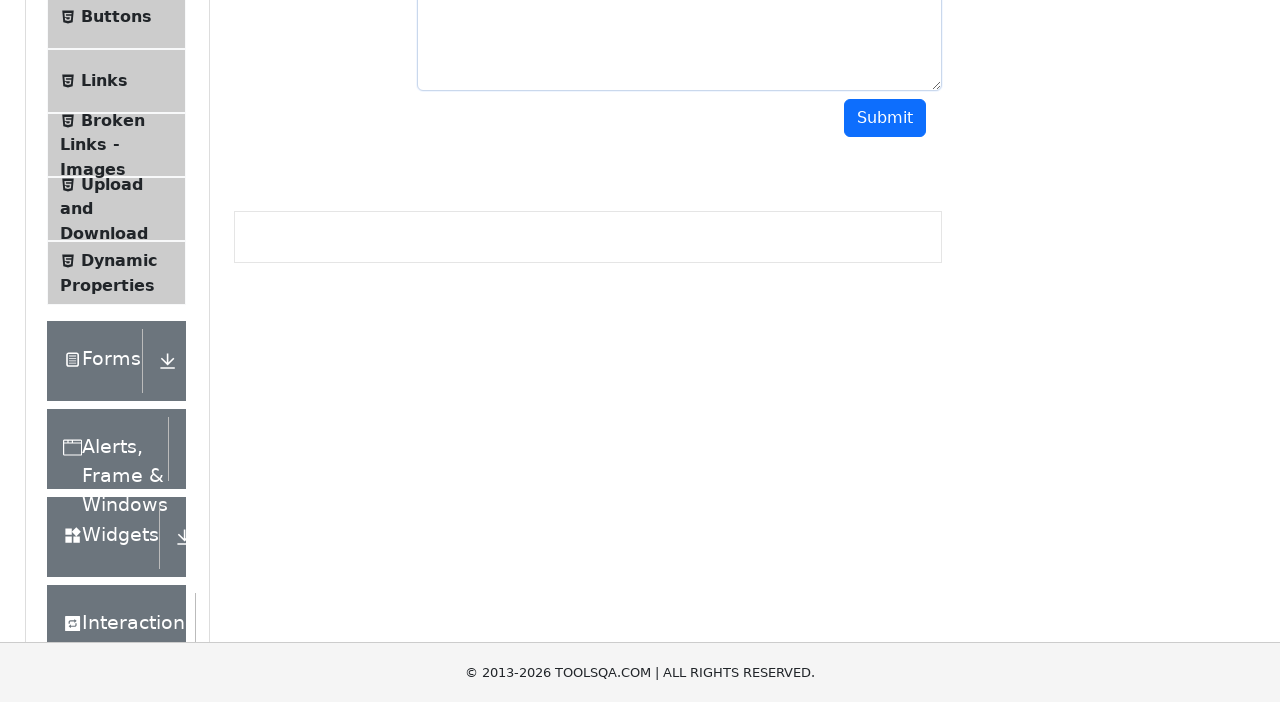

Scrolled down 500px to see submit button
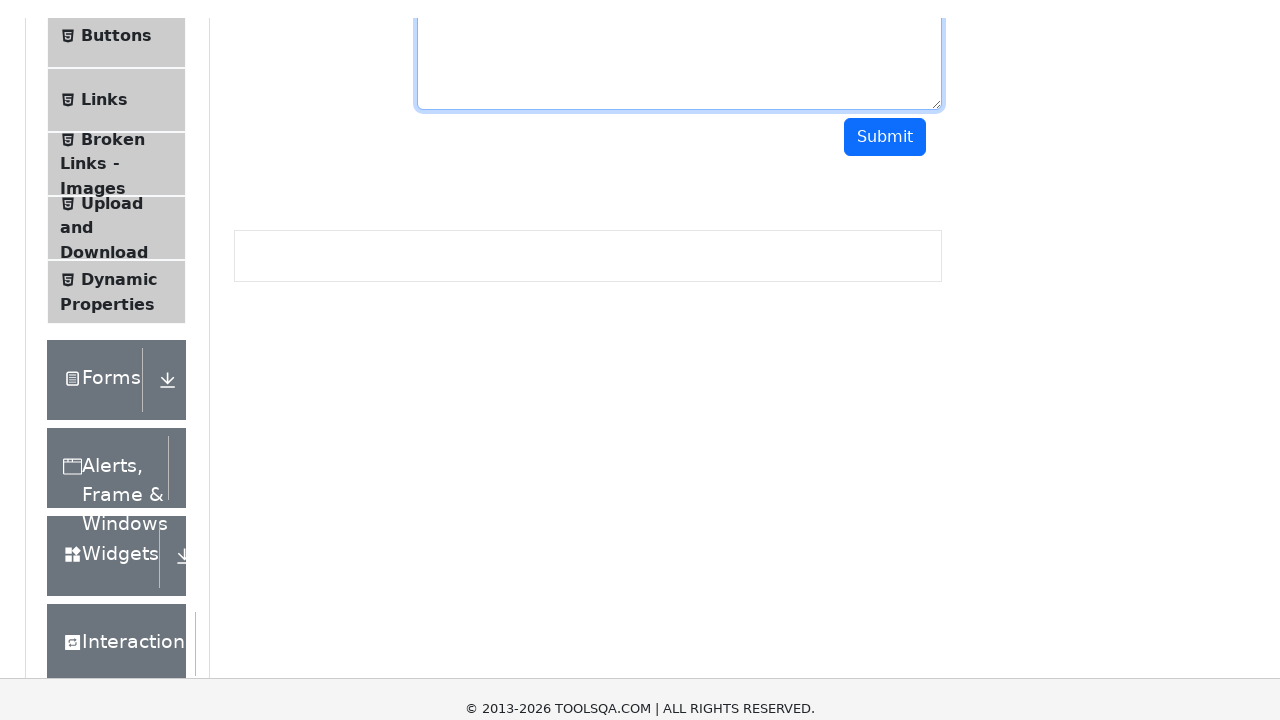

Clicked submit button to submit form at (885, 360) on #submit
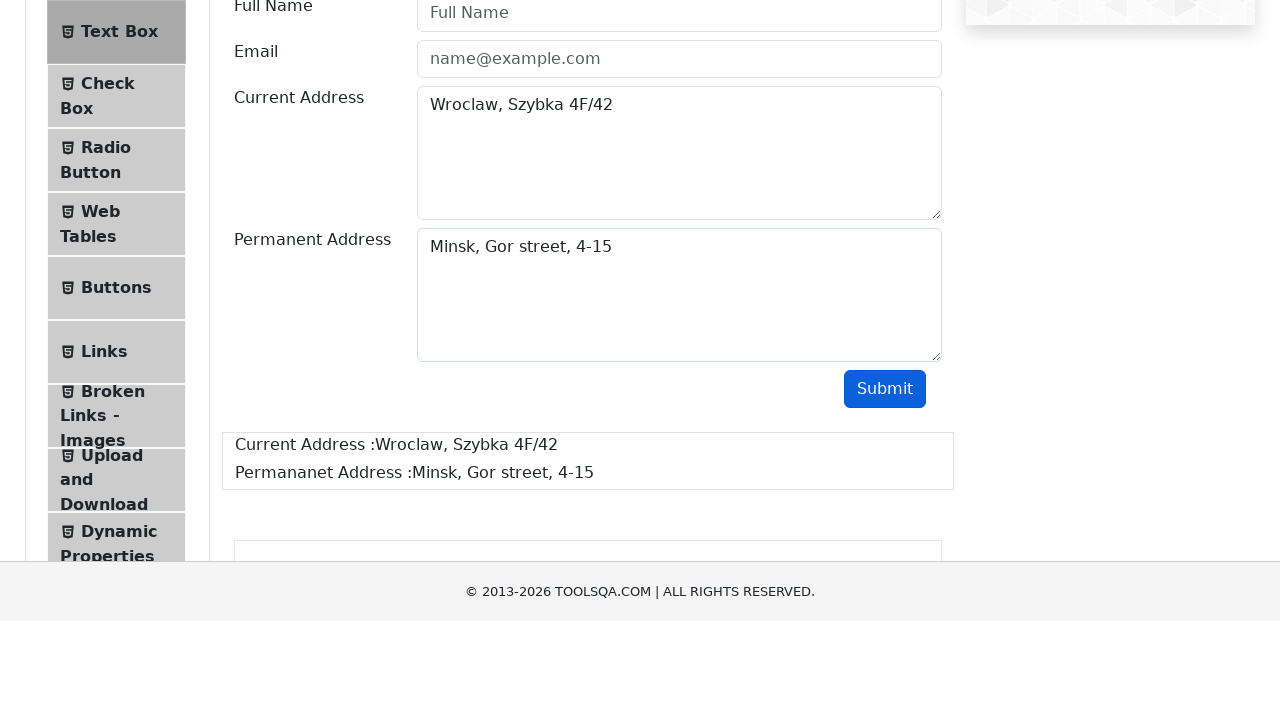

Output section loaded with current address field
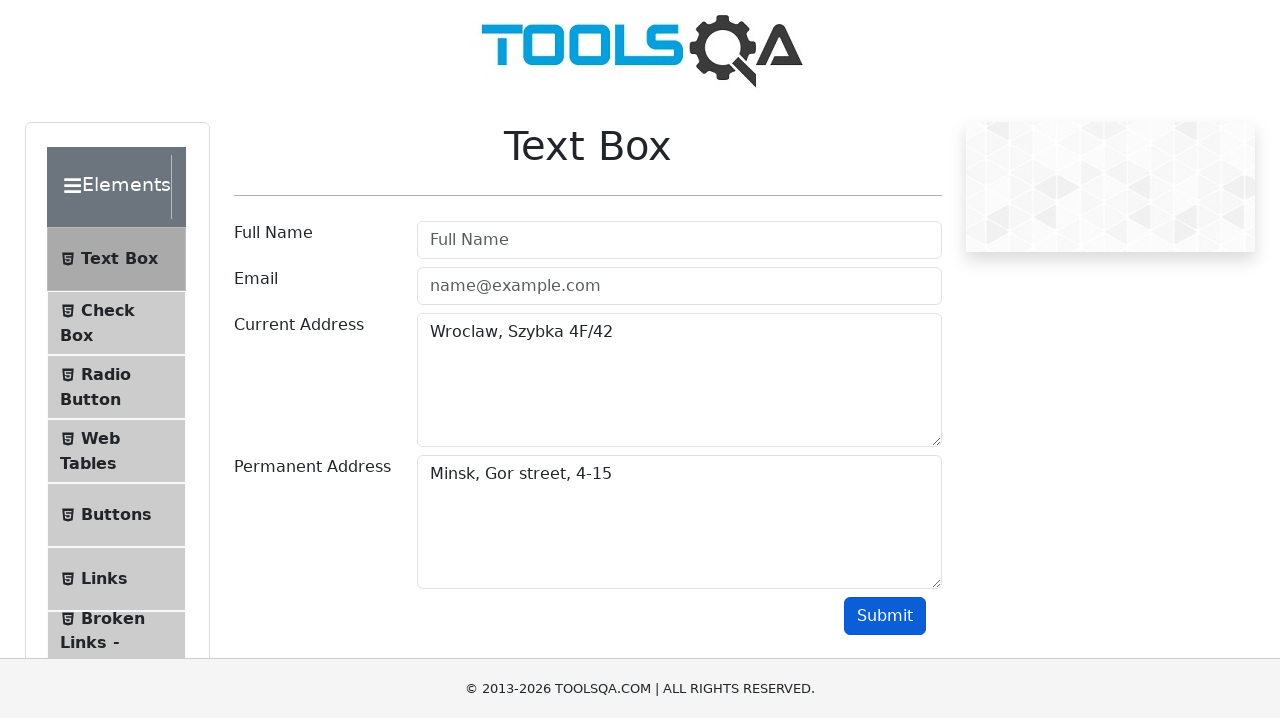

Verified that 'Wroclaw' appears in current address output
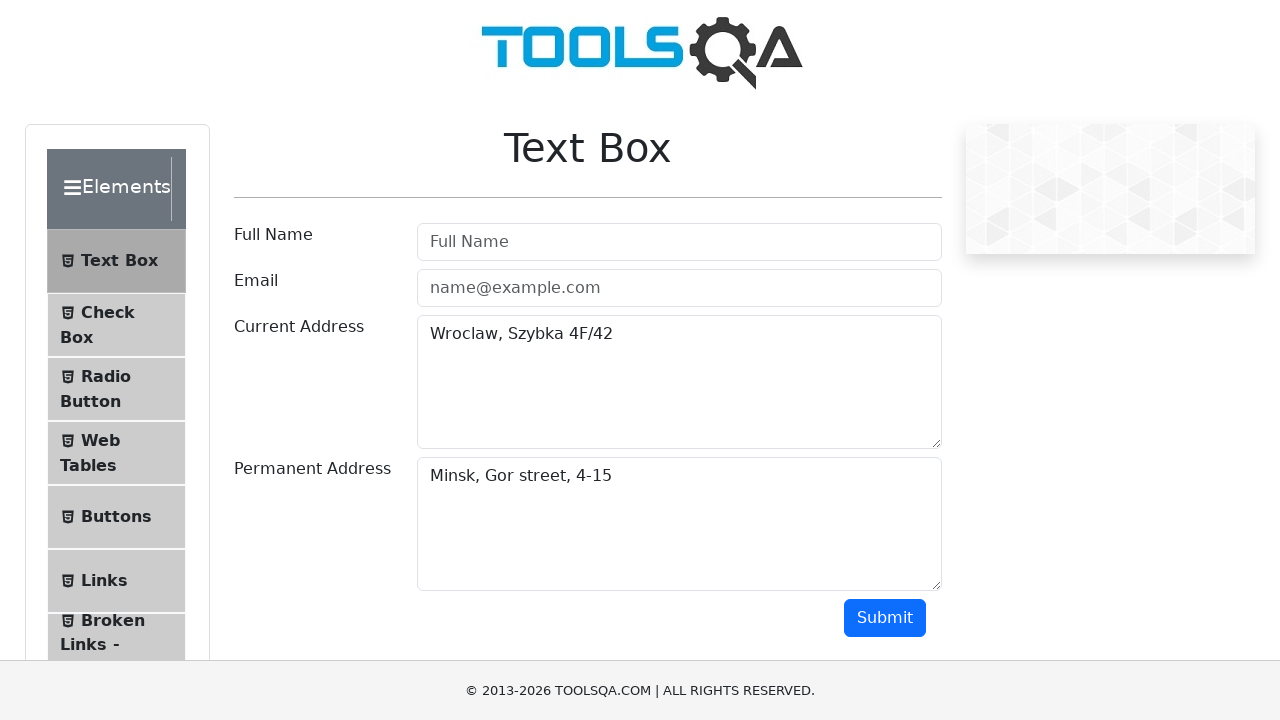

Verified that 'Minsk' appears in permanent address output
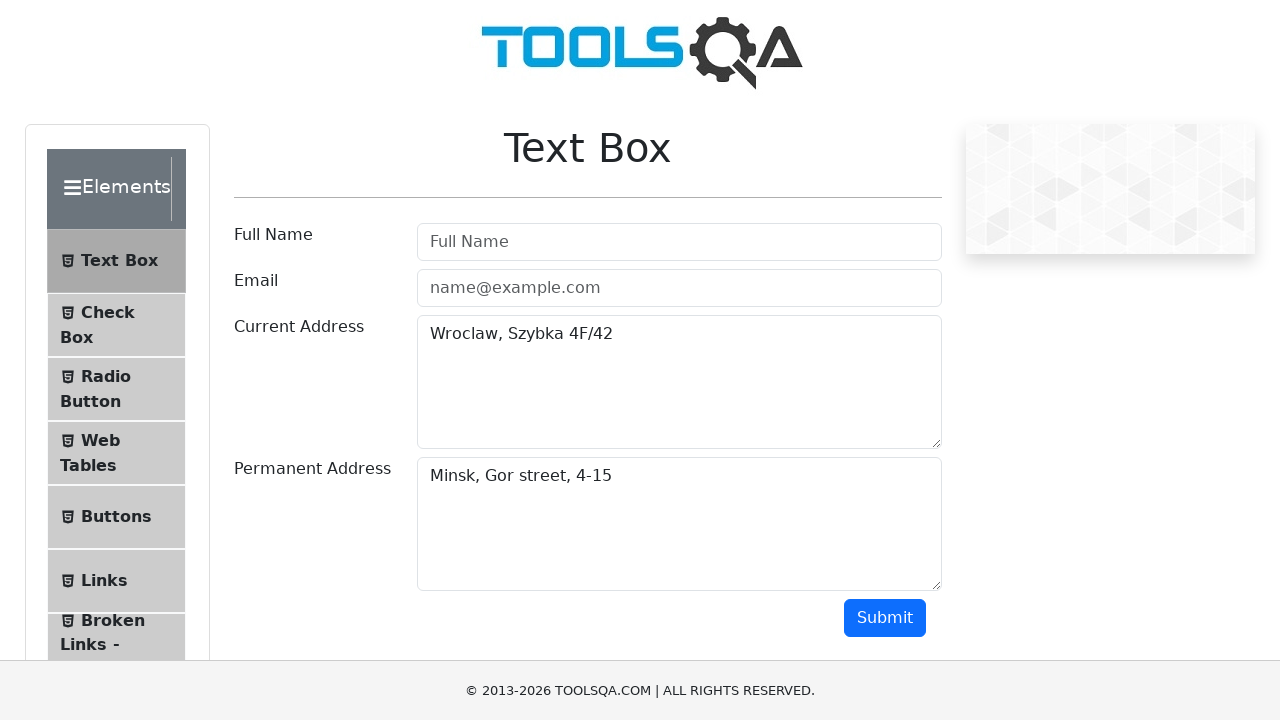

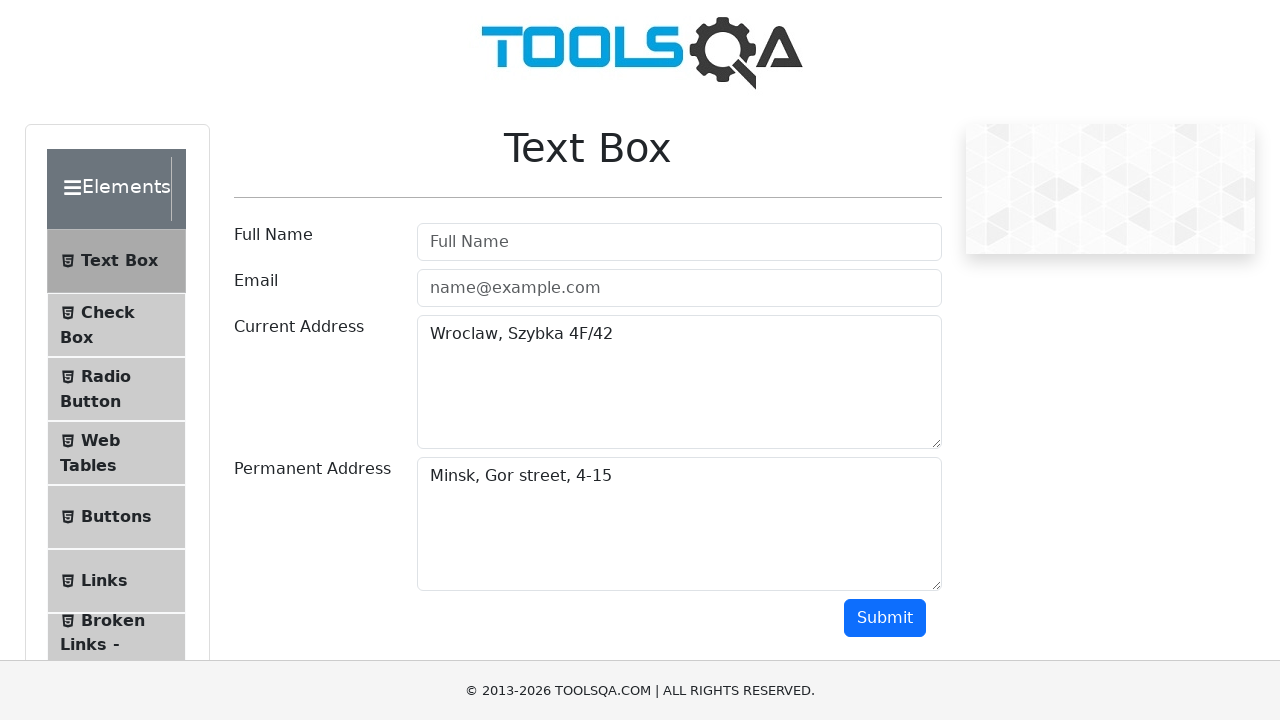